Tests an Angular practice form by filling out various input fields including name, email, password, checkboxes, and radio buttons, then submitting the form and verifying the success message.

Starting URL: https://rahulshettyacademy.com/angularpractice/

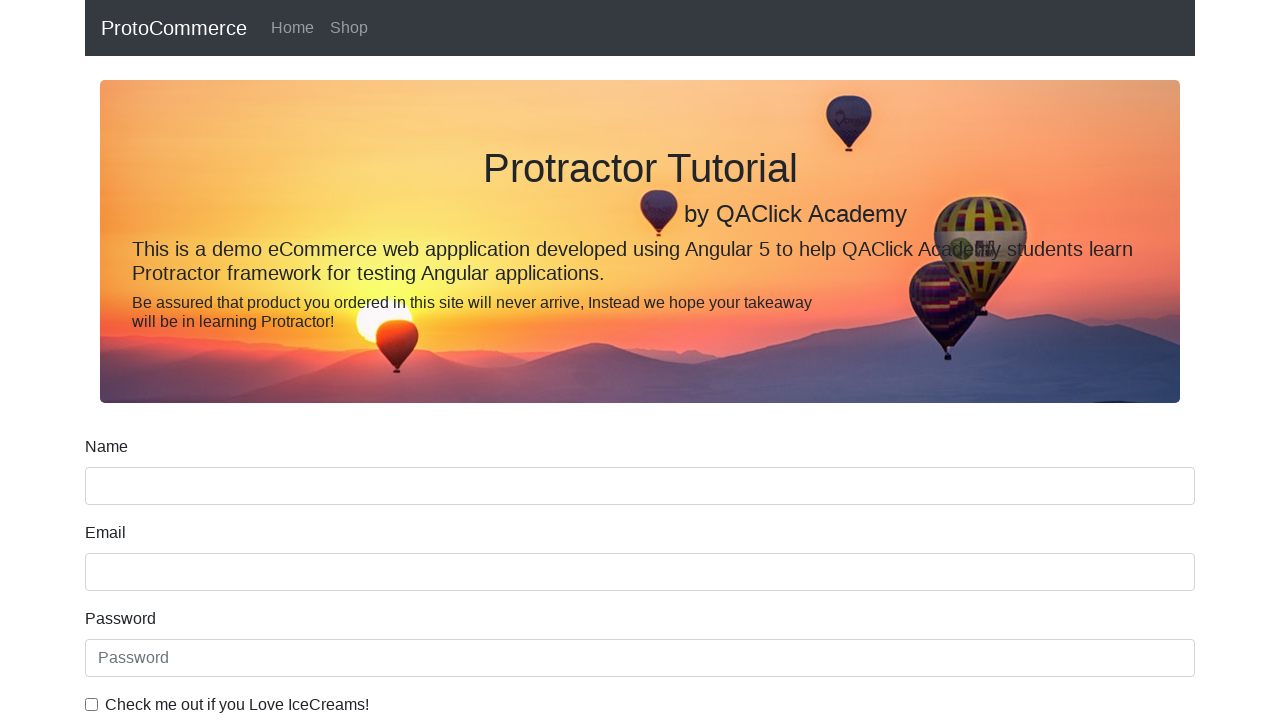

Filled name field with 'Parul' on input[name='name']
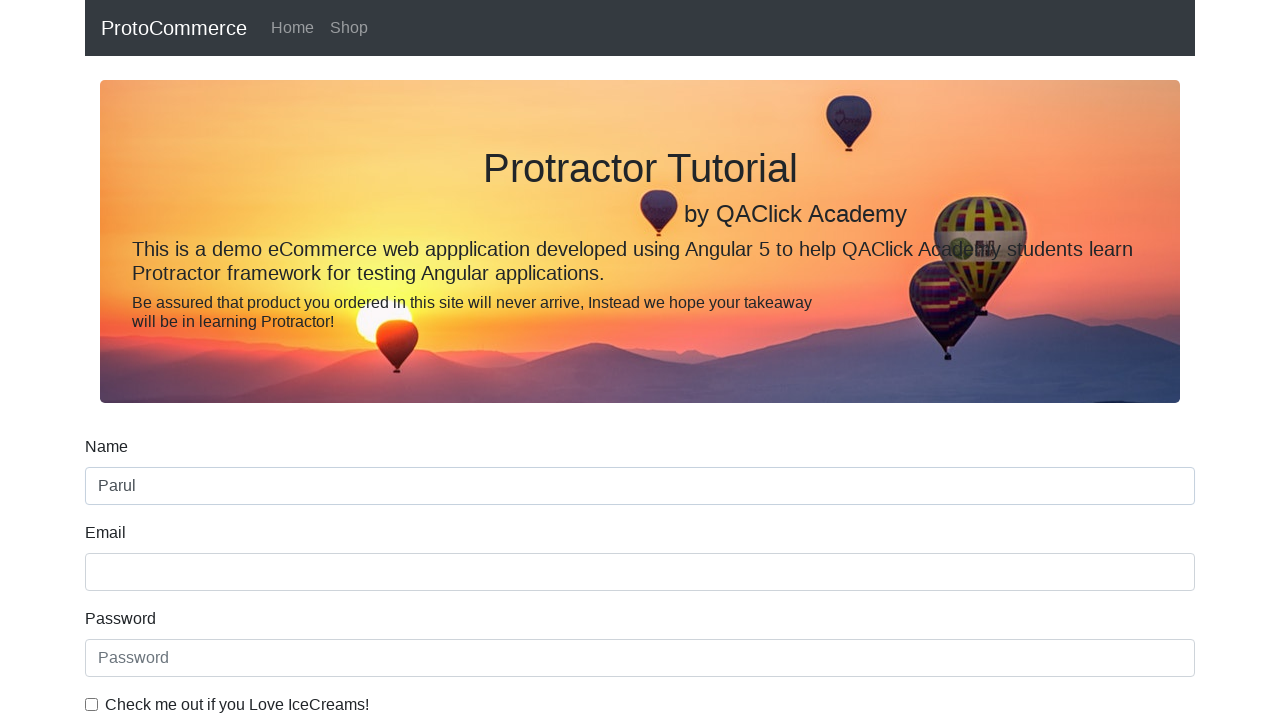

Filled email field with 'hello@gmail.com' on input[name='email']
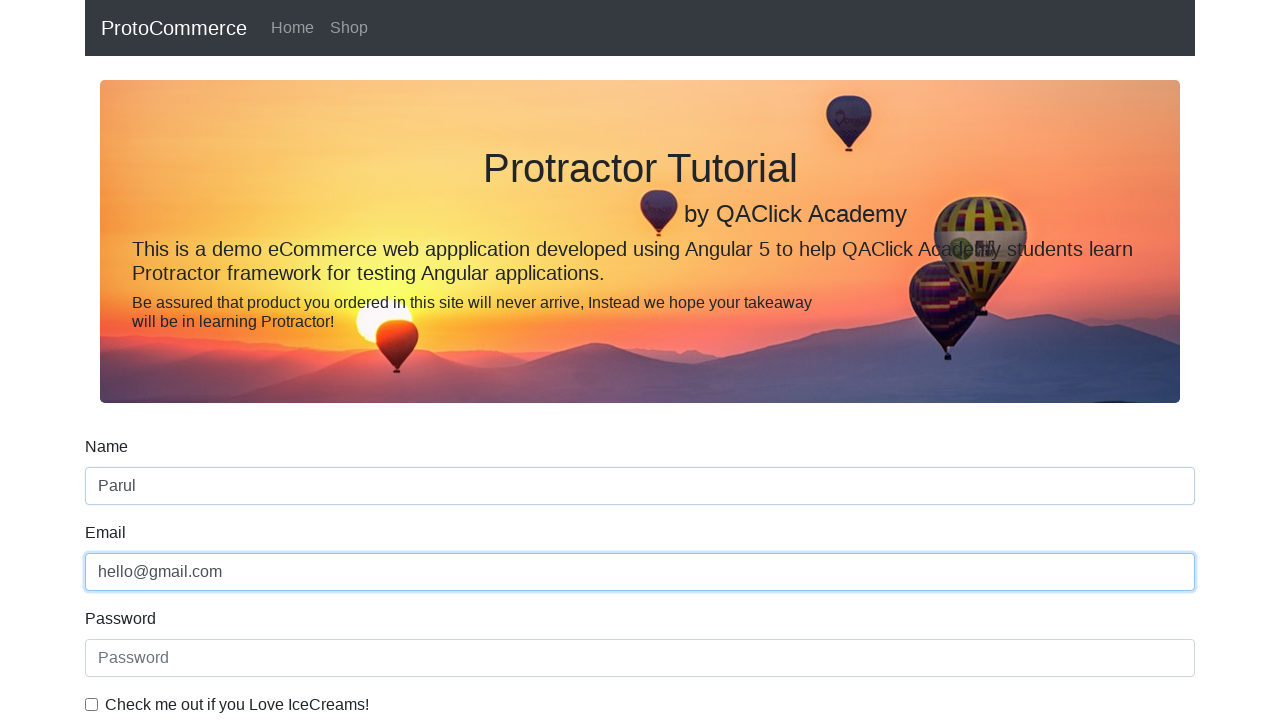

Filled password field with 'abcd1234' on #exampleInputPassword1
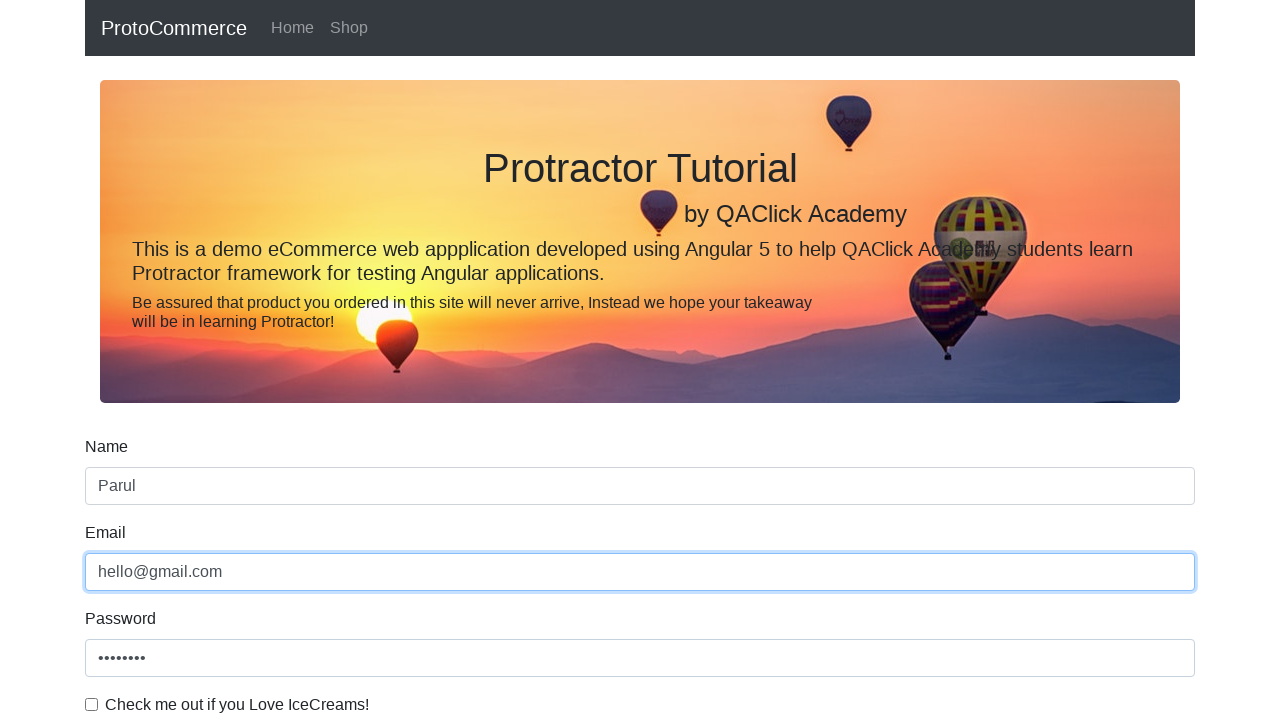

Clicked checkbox to enable terms agreement at (92, 704) on #exampleCheck1
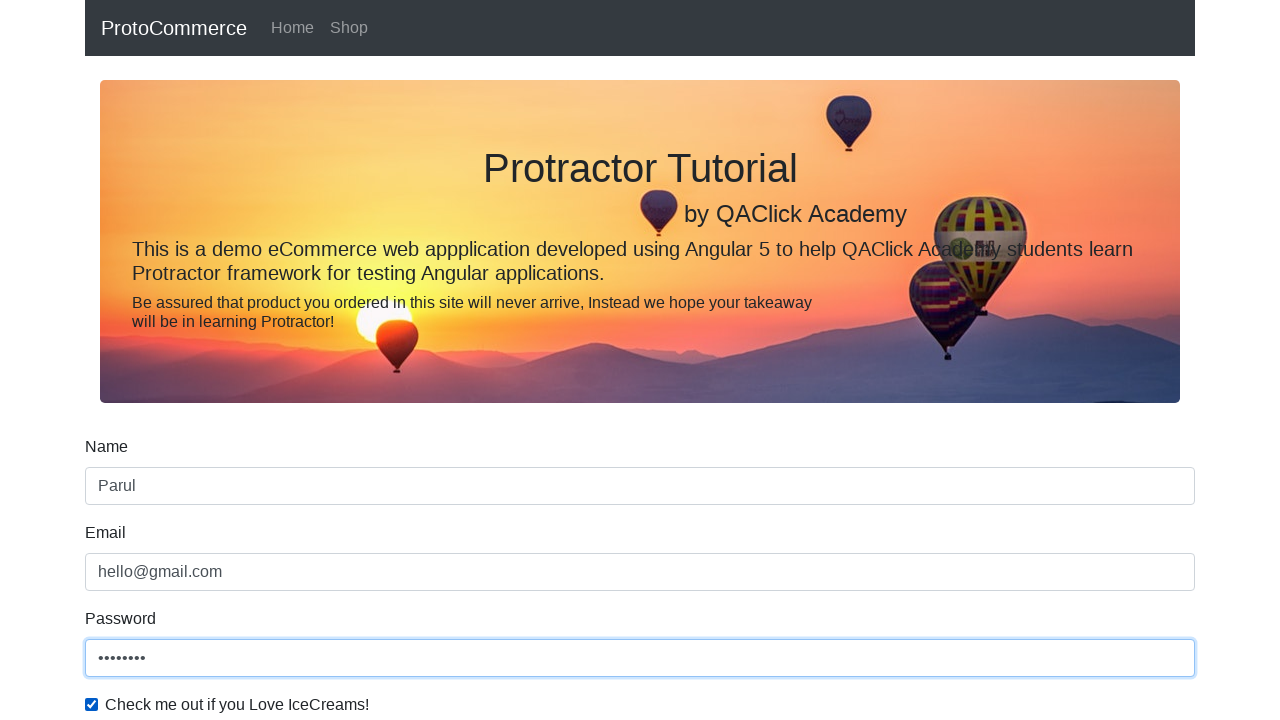

Selected radio button option at (238, 360) on #inlineRadio1
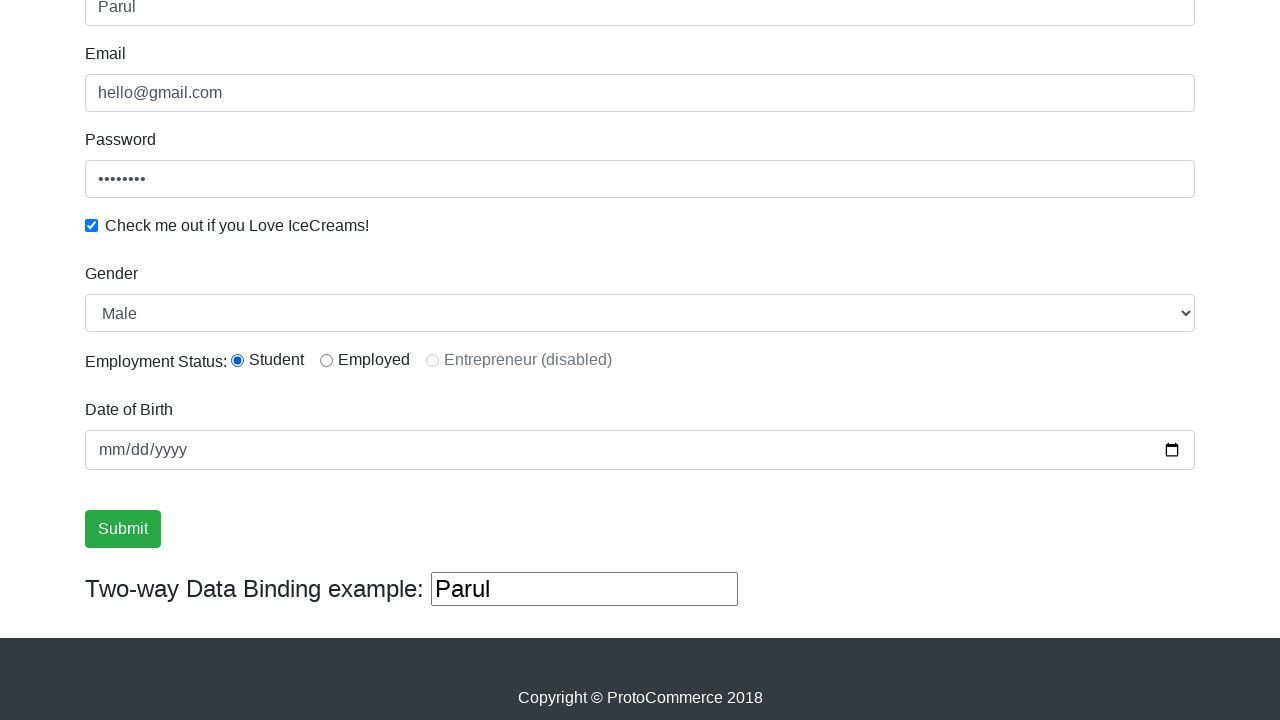

Clicked submit button to submit the form at (123, 529) on xpath=//input[@type='submit']
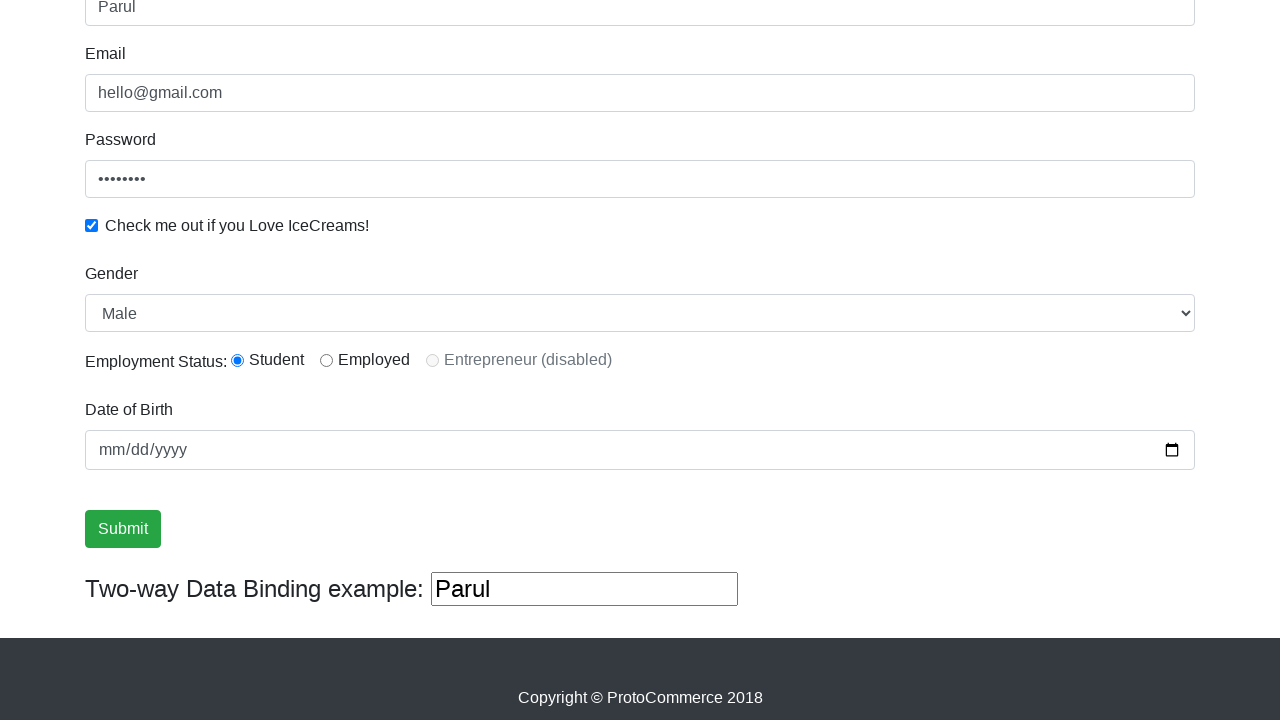

Success alert message appeared
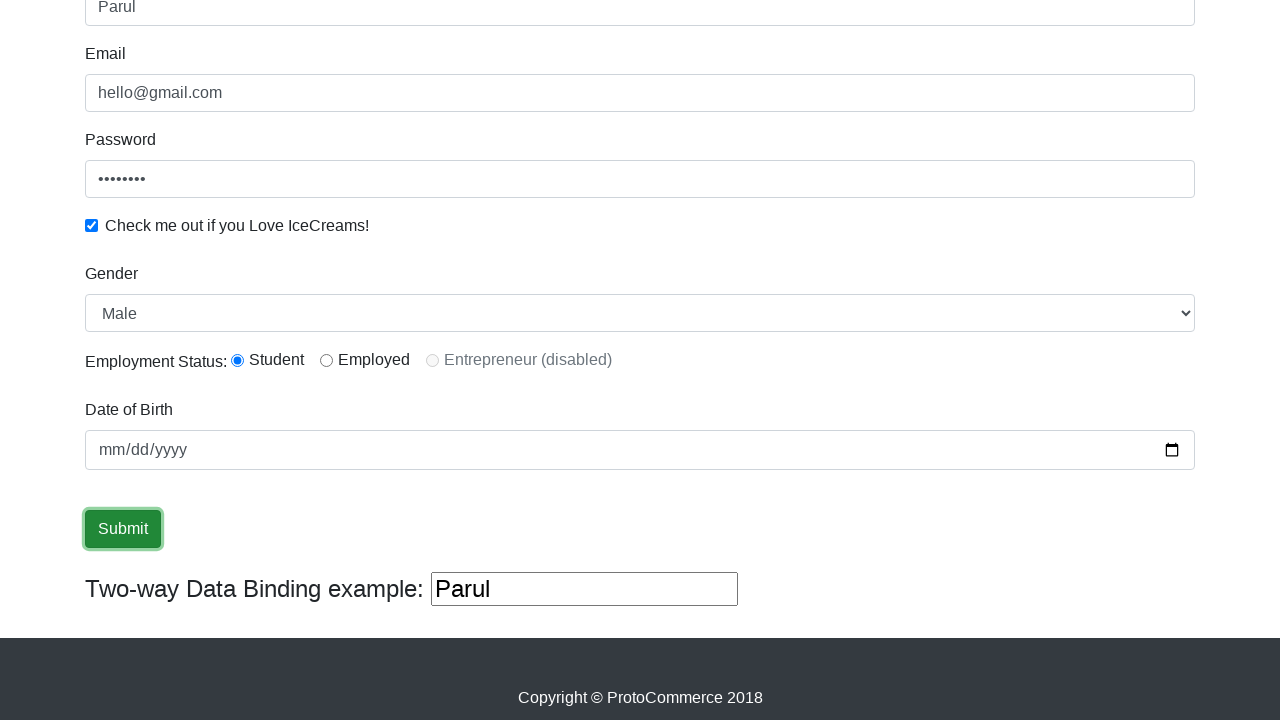

Retrieved success message text
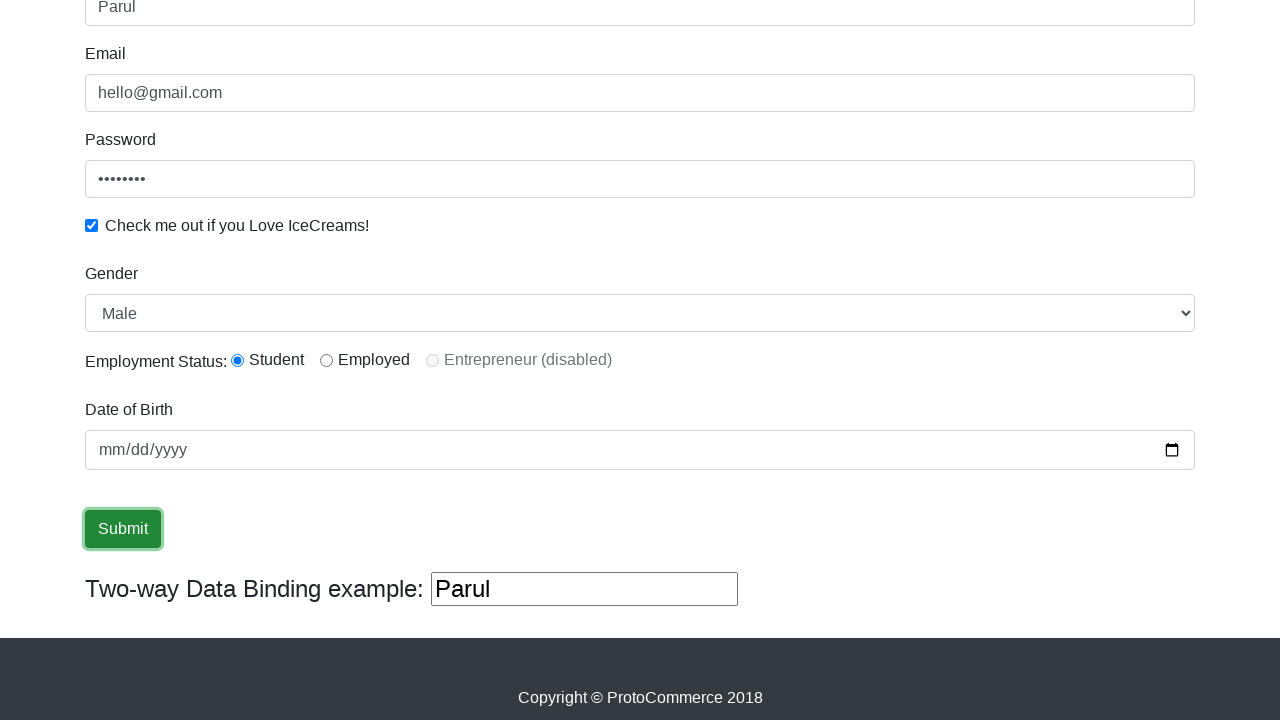

Verified success message contains 'Success'
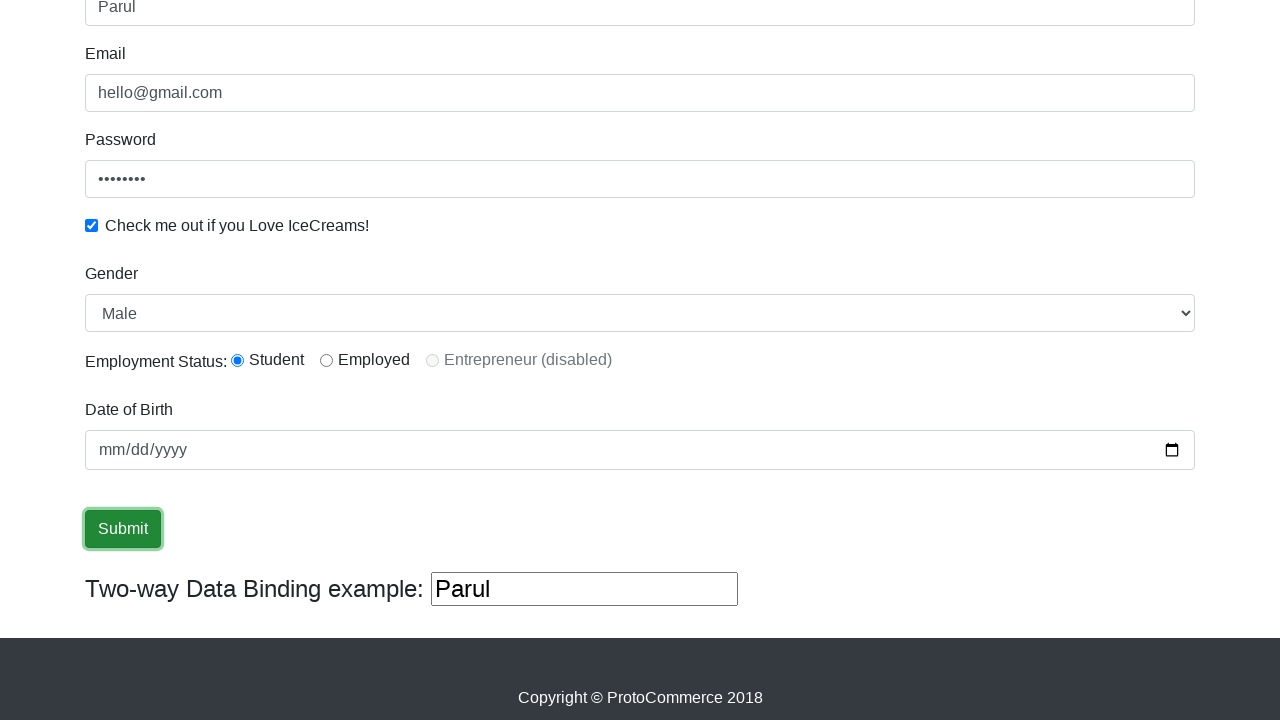

Filled third text input field with 'hello' on (//input[@type='text'])[3]
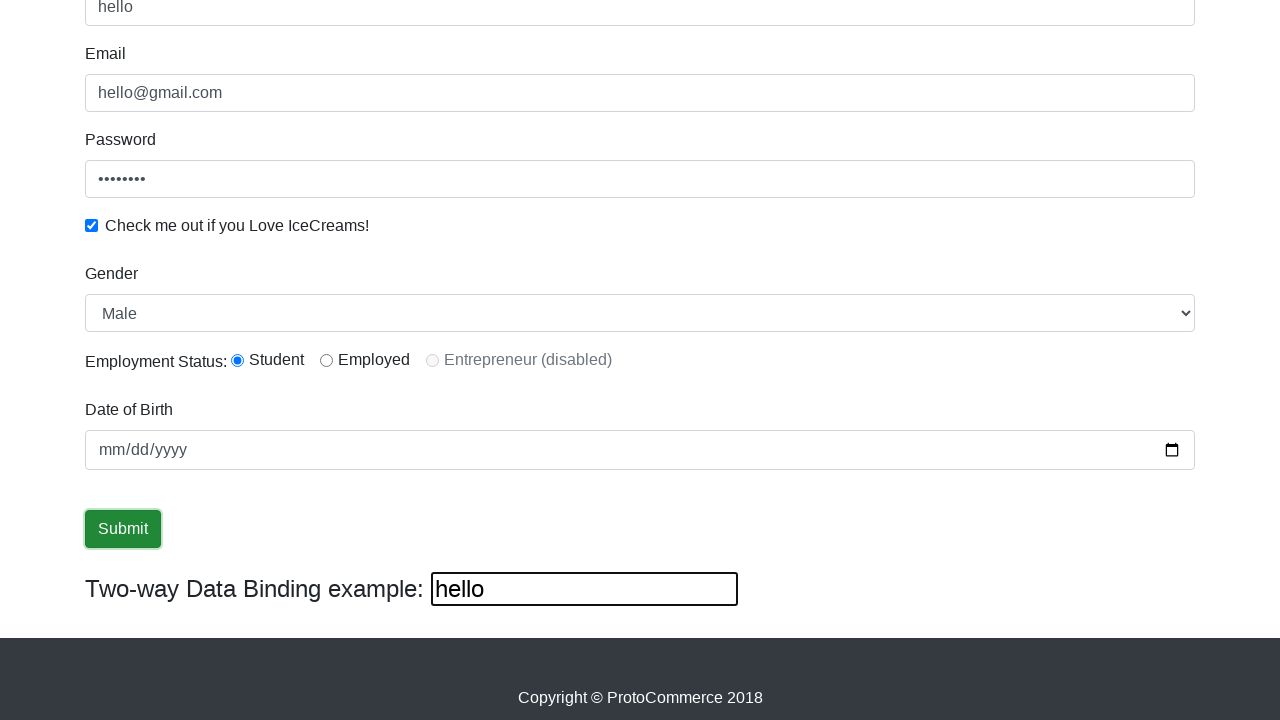

Cleared the third text input field on (//input[@type='text'])[3]
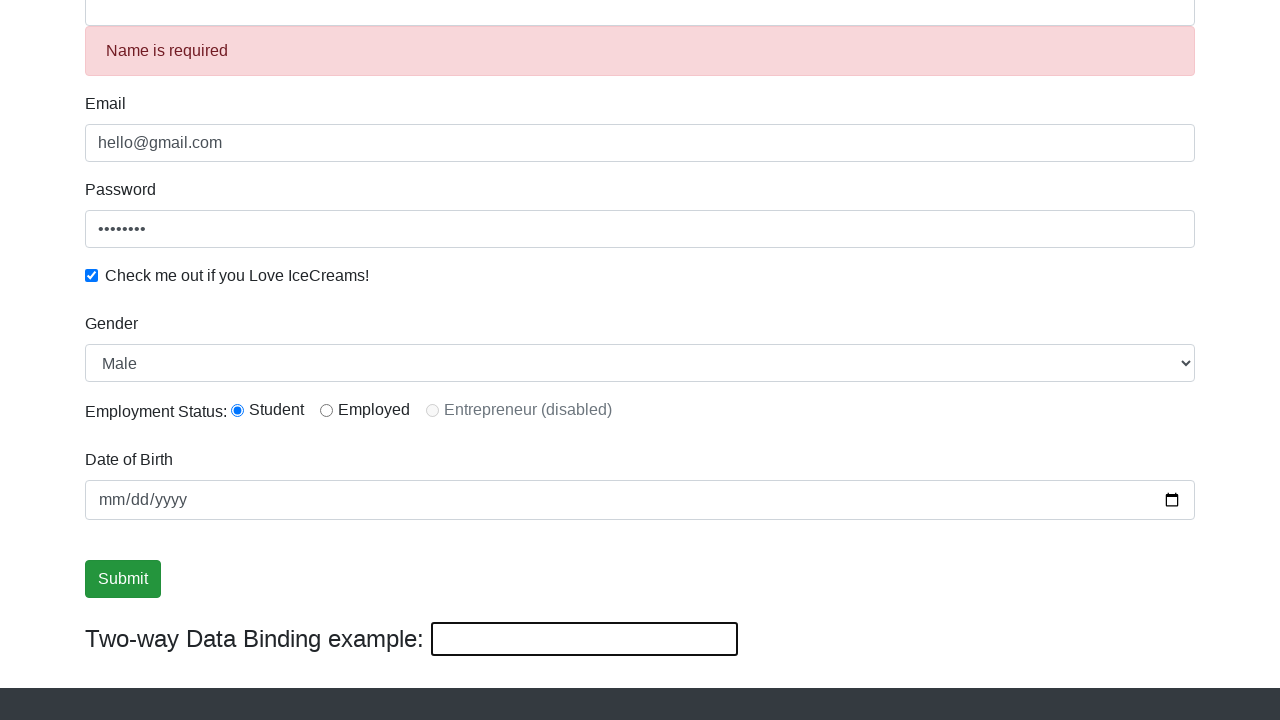

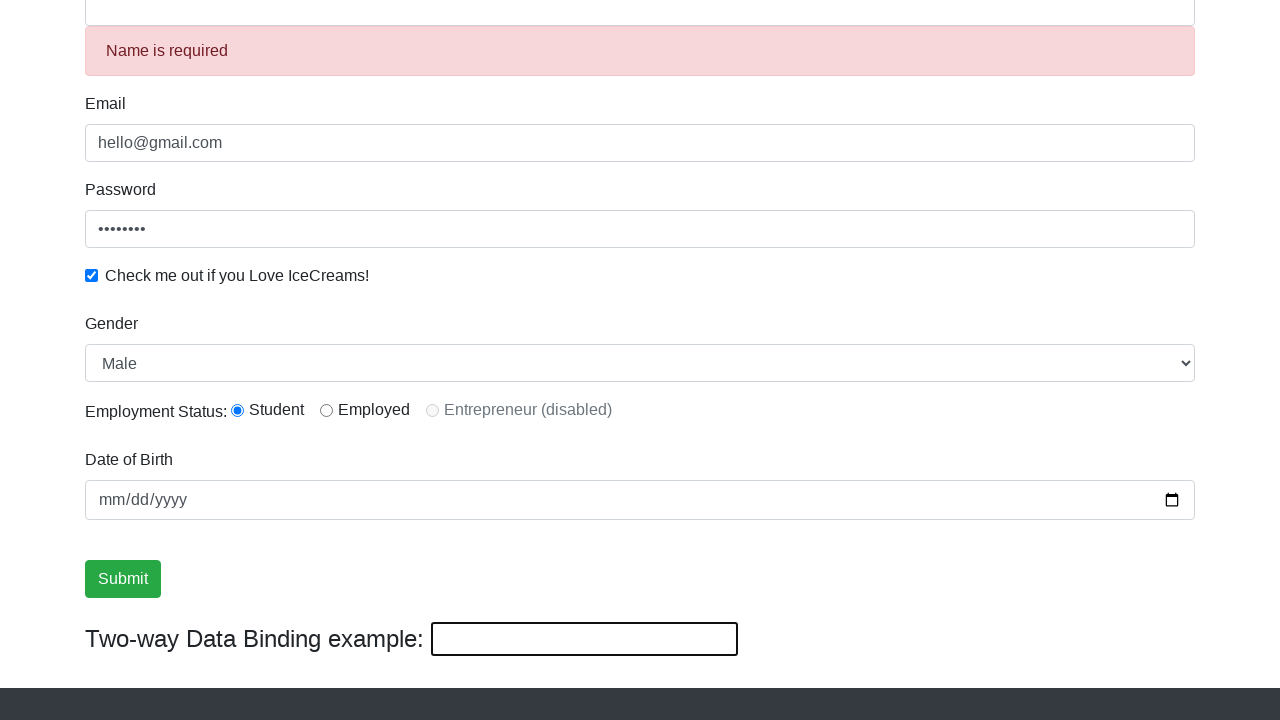